Tests JavaScript alert handling by triggering different types of alerts (simple, confirm, and prompt) and interacting with them

Starting URL: https://demoqa.com/alerts

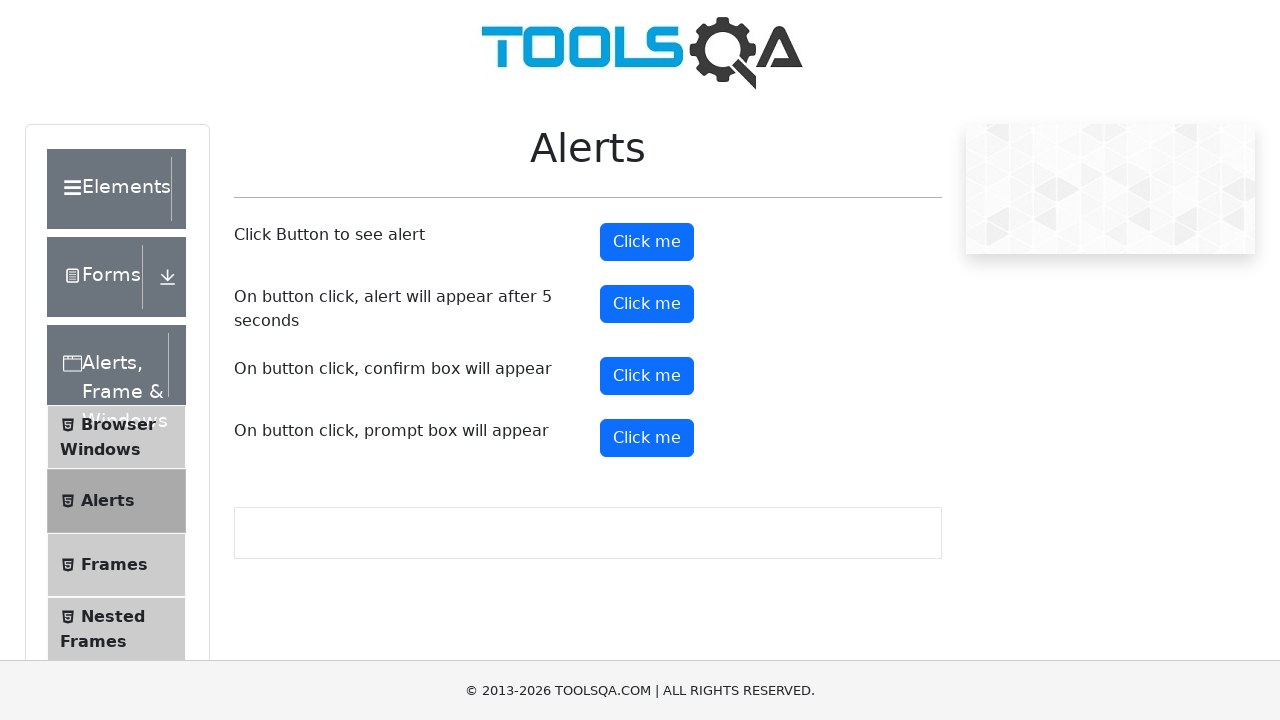

Clicked button to trigger simple alert at (647, 242) on button#alertButton
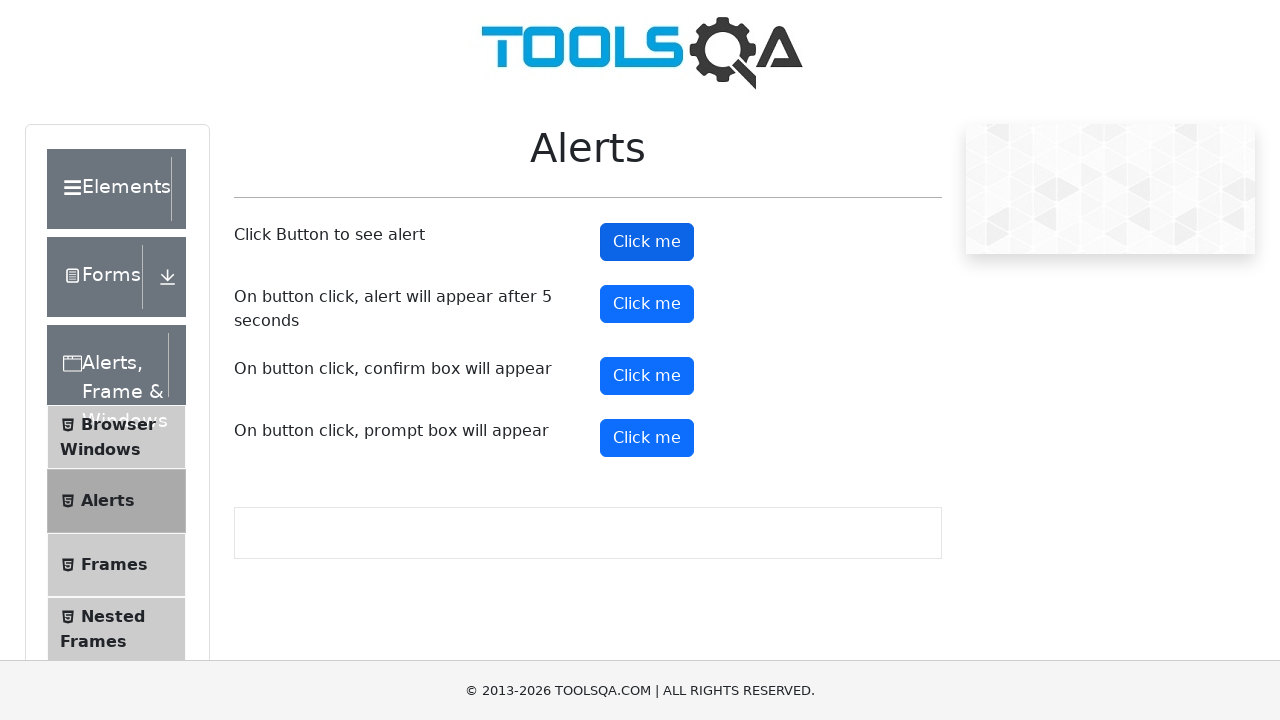

Set up dialog handler to accept simple alert
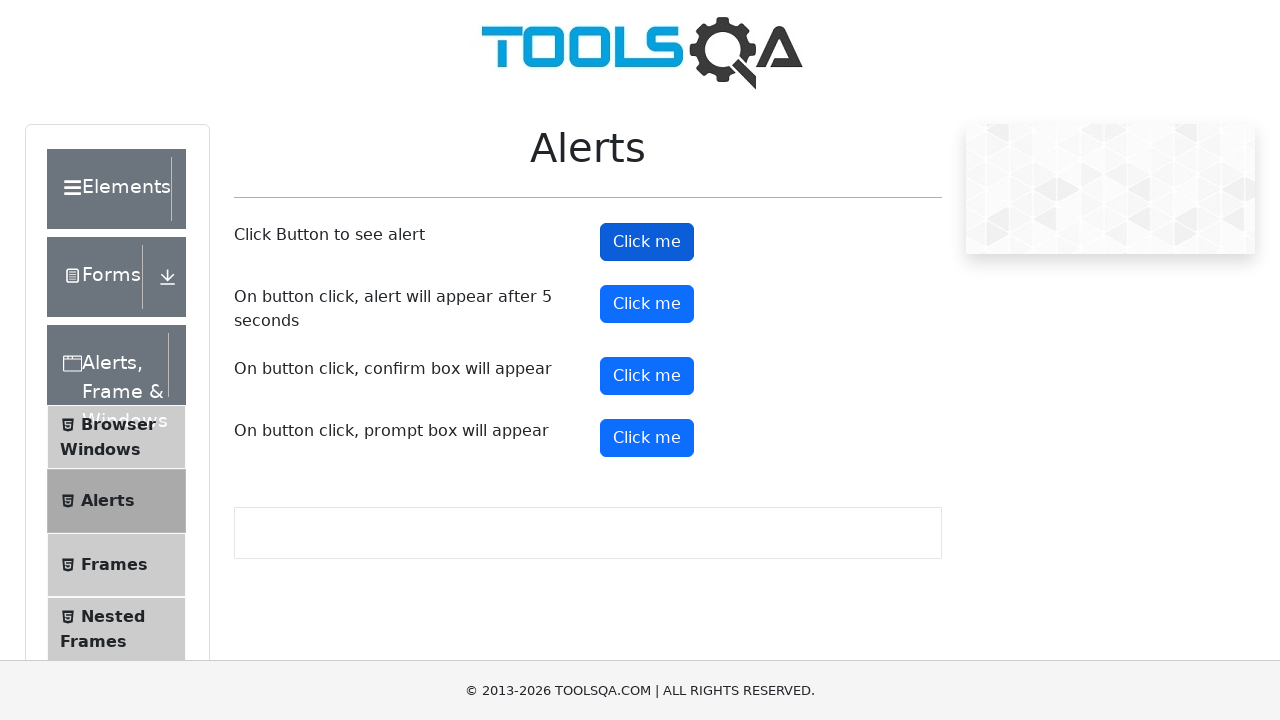

Clicked button to trigger confirm alert at (647, 376) on button#confirmButton
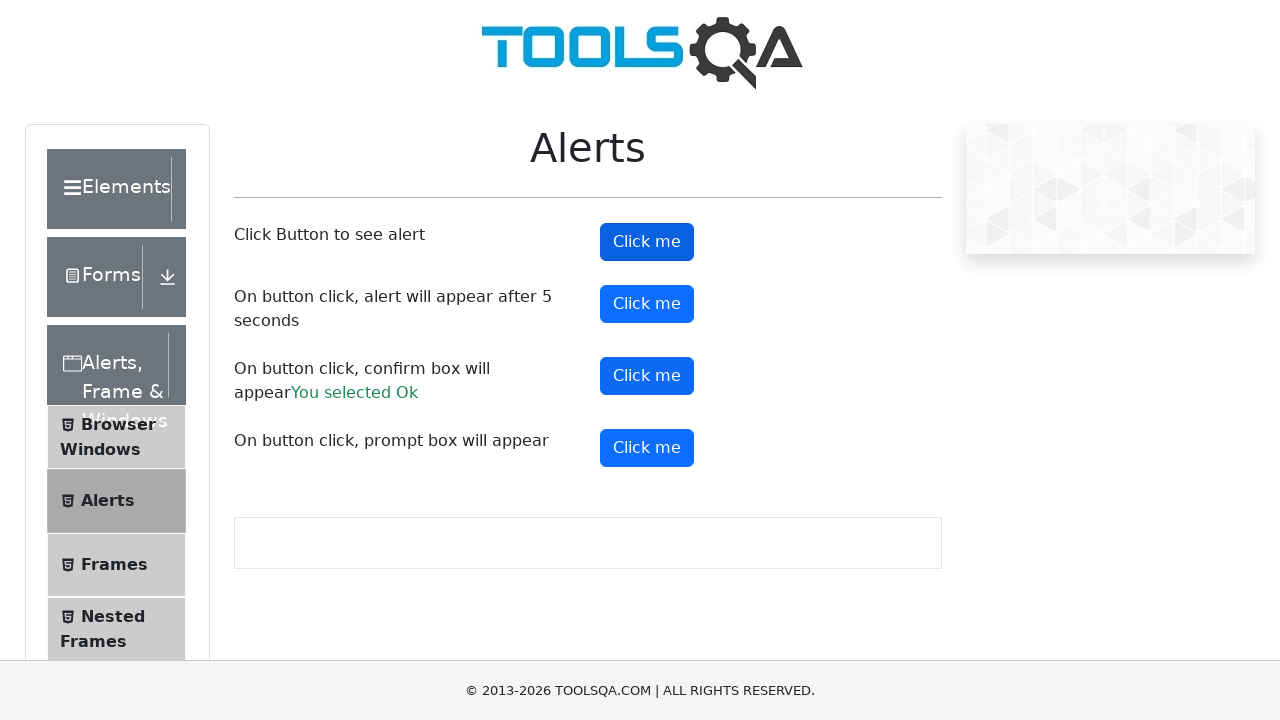

Set up dialog handler to dismiss confirm alert
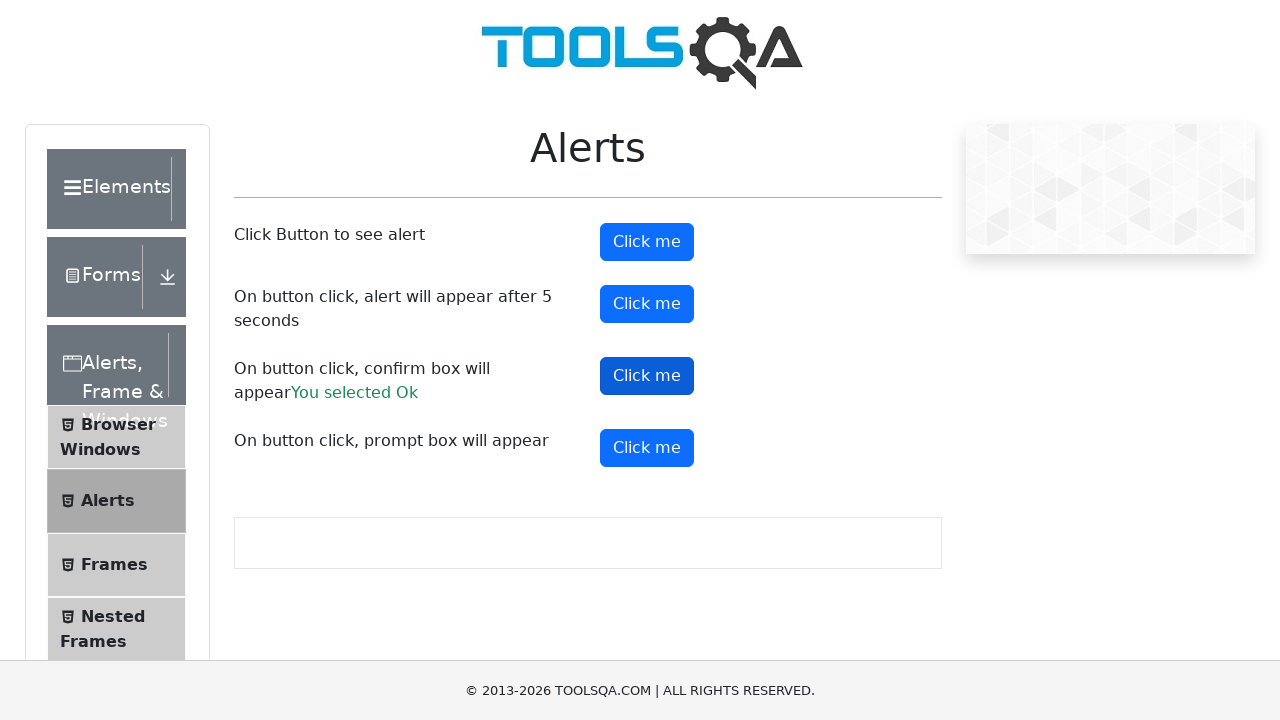

Clicked confirm button again to trigger confirm alert at (647, 376) on button#confirmButton
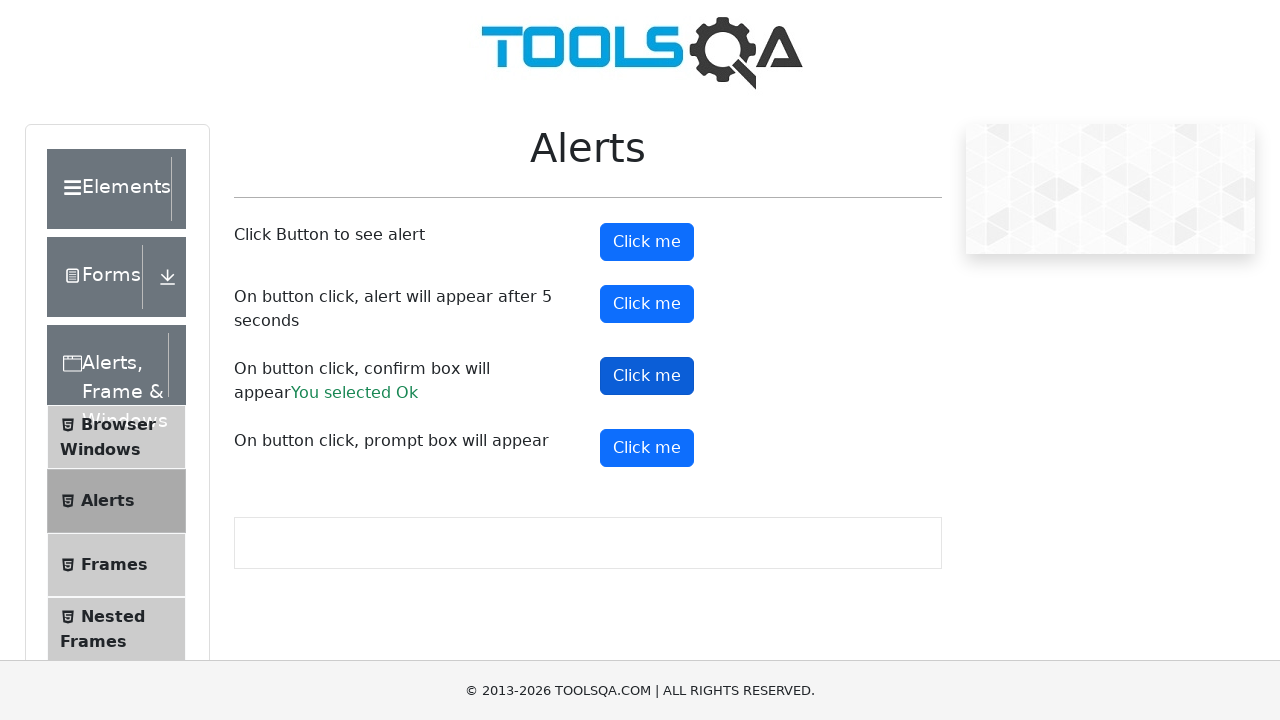

Clicked button to trigger prompt alert at (647, 448) on button#promtButton
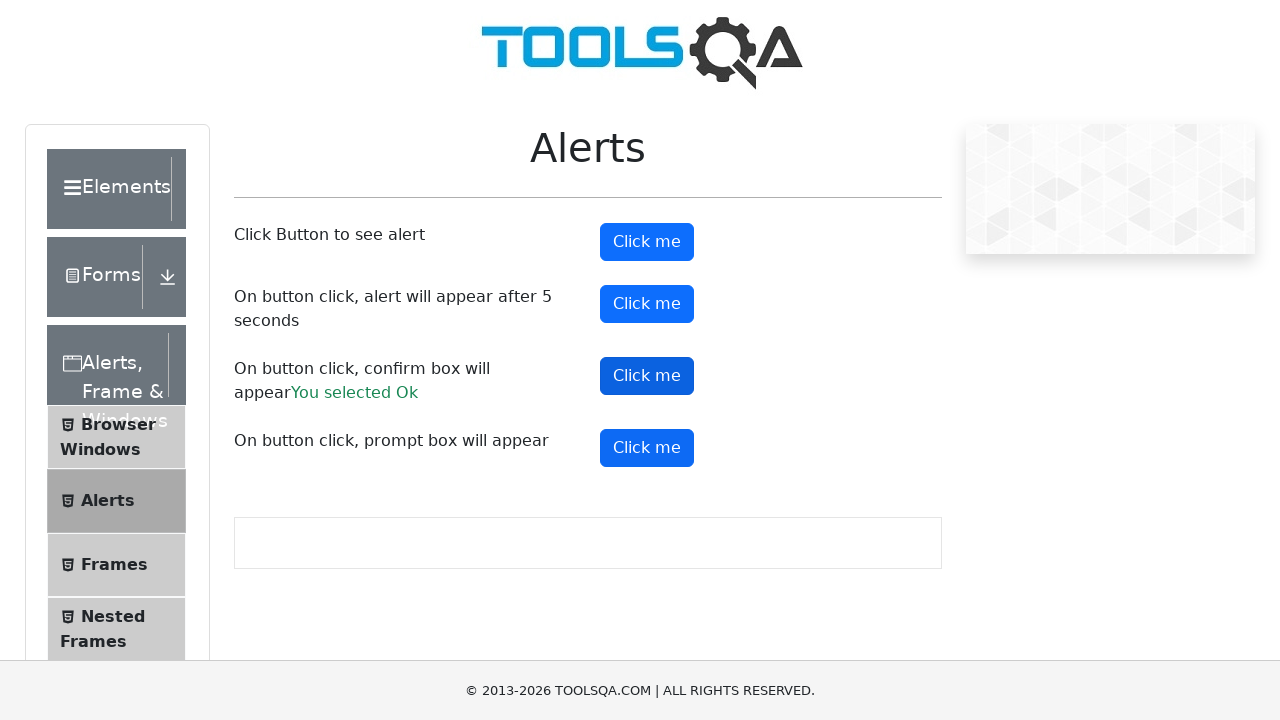

Set up dialog handler to accept prompt alert with text 'selenium'
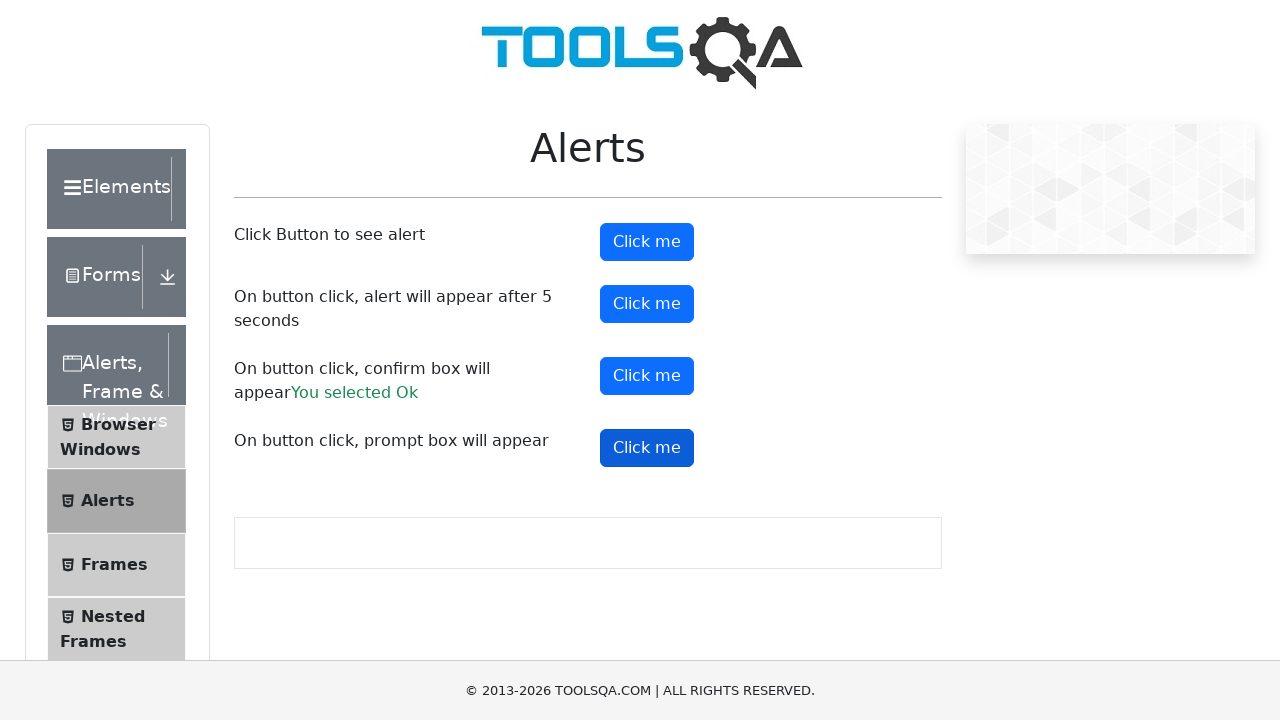

Clicked prompt button again to trigger prompt alert at (647, 448) on button#promtButton
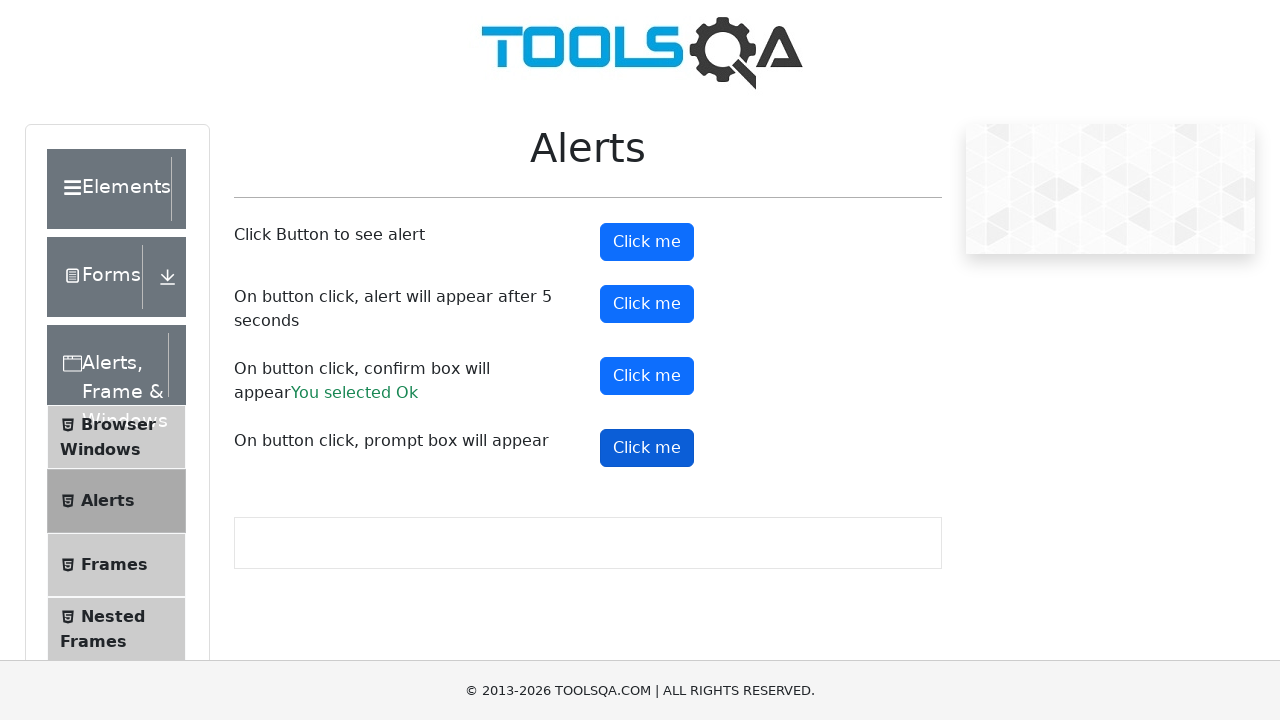

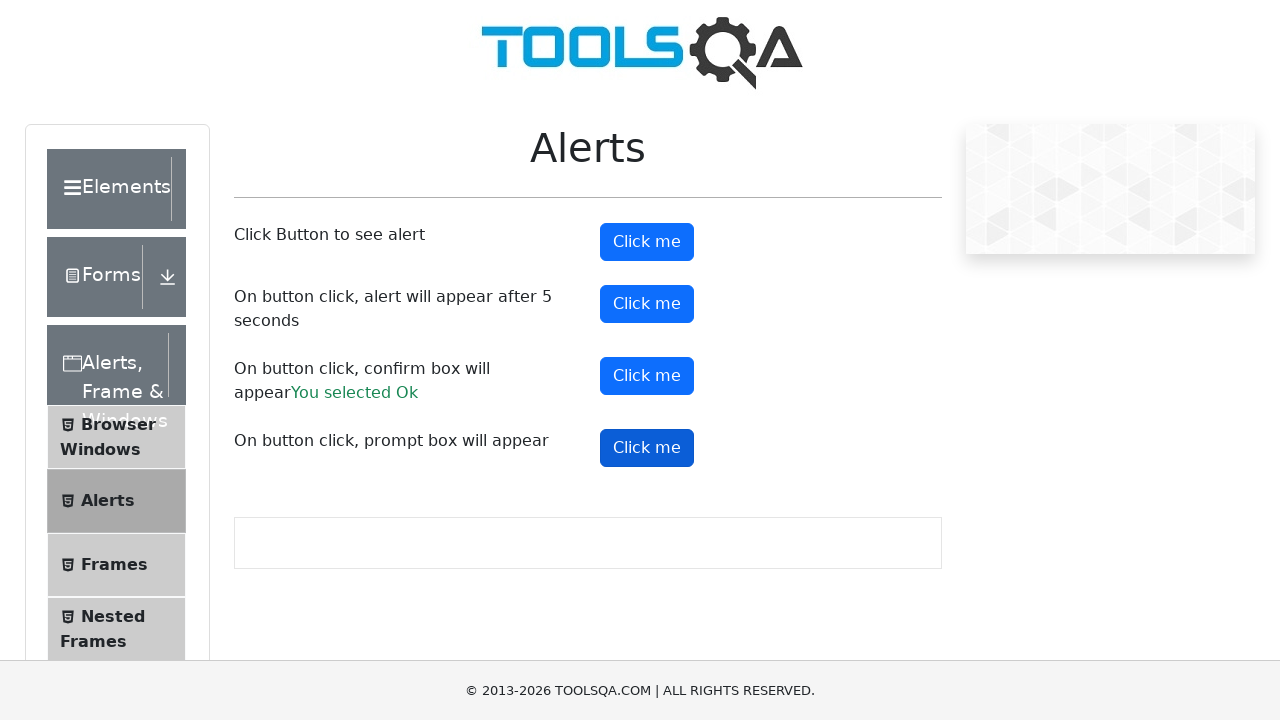